Tests the Add/Remove Elements functionality on the-internet.herokuapp.com by clicking on the exercise link, adding multiple elements, and then removing some of them.

Starting URL: http://the-internet.herokuapp.com

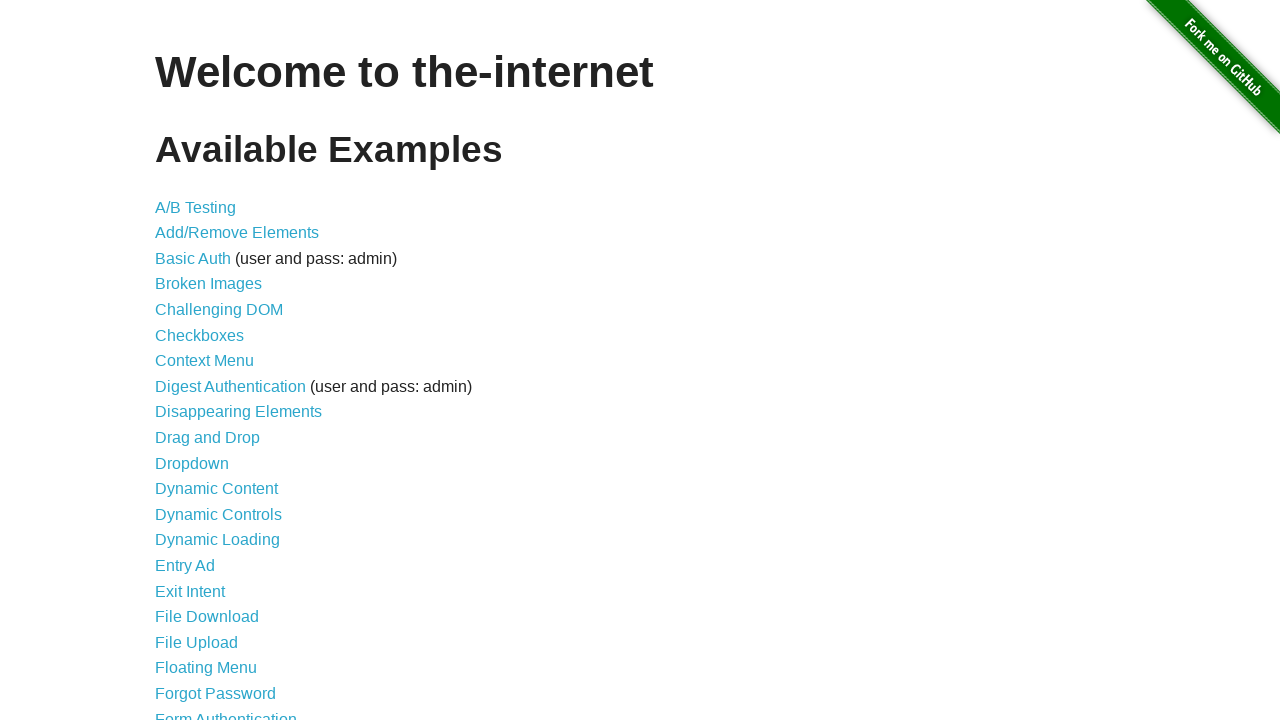

Clicked on the Add/Remove Elements link at (237, 233) on xpath=//*[@id="content"]/ul/li[2]/a
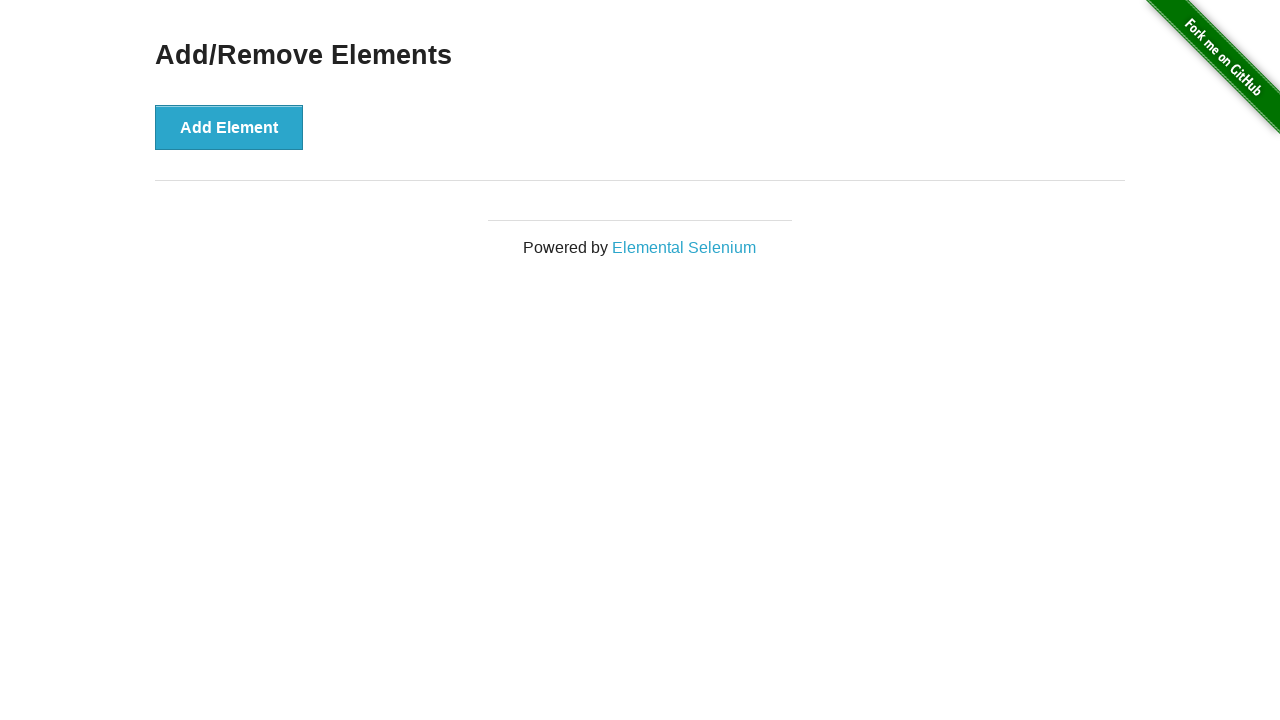

Add Element button became visible
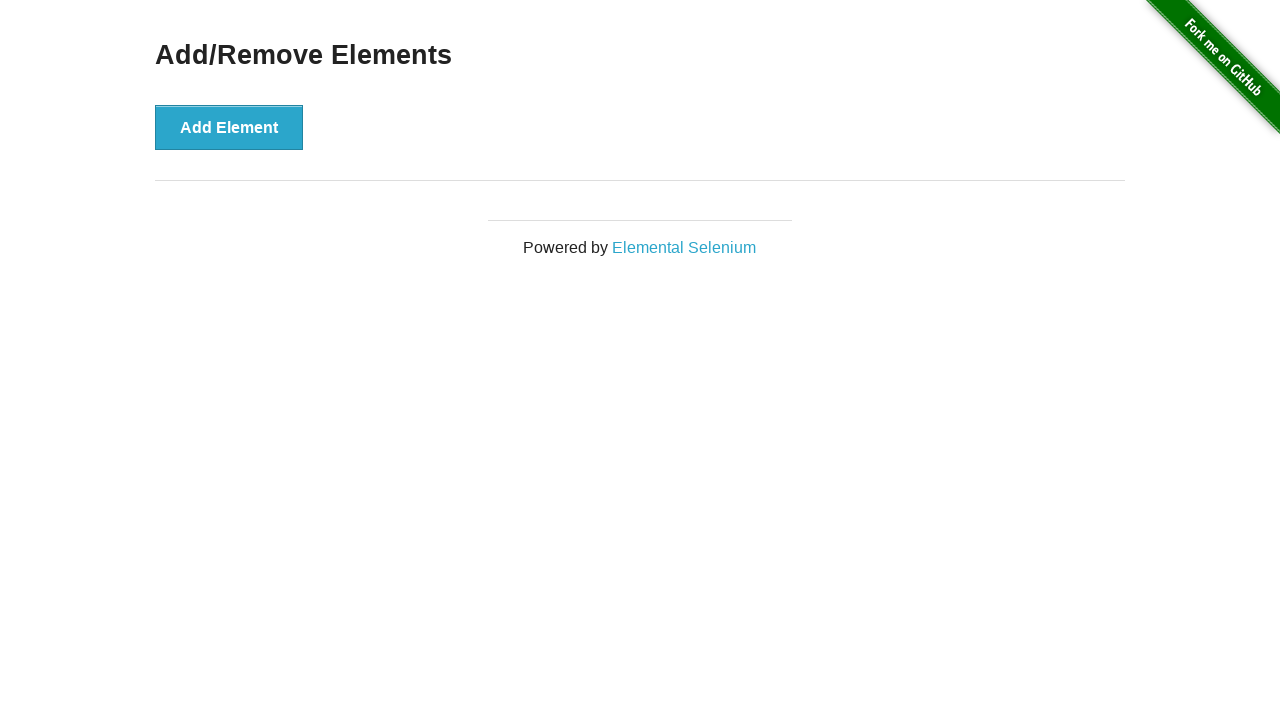

Clicked Add Element button (click 1/3) at (229, 127) on button:has-text("Add Element")
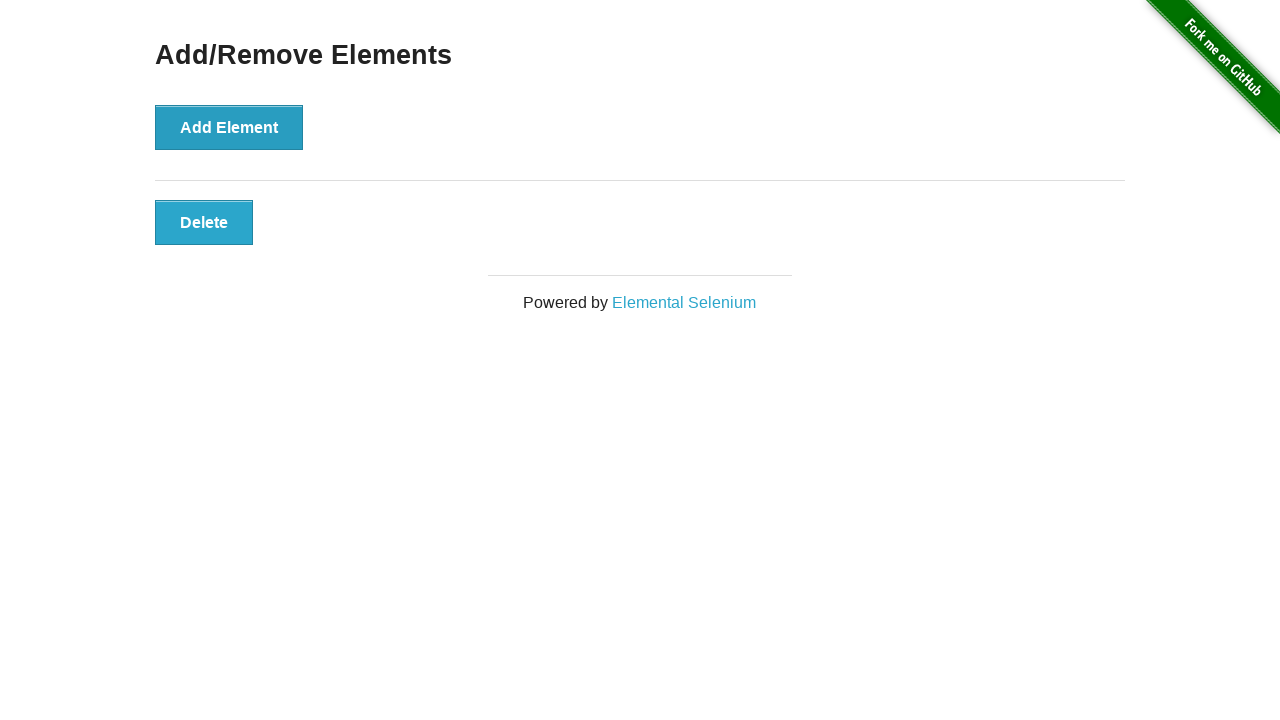

Clicked Add Element button (click 2/3) at (229, 127) on button:has-text("Add Element")
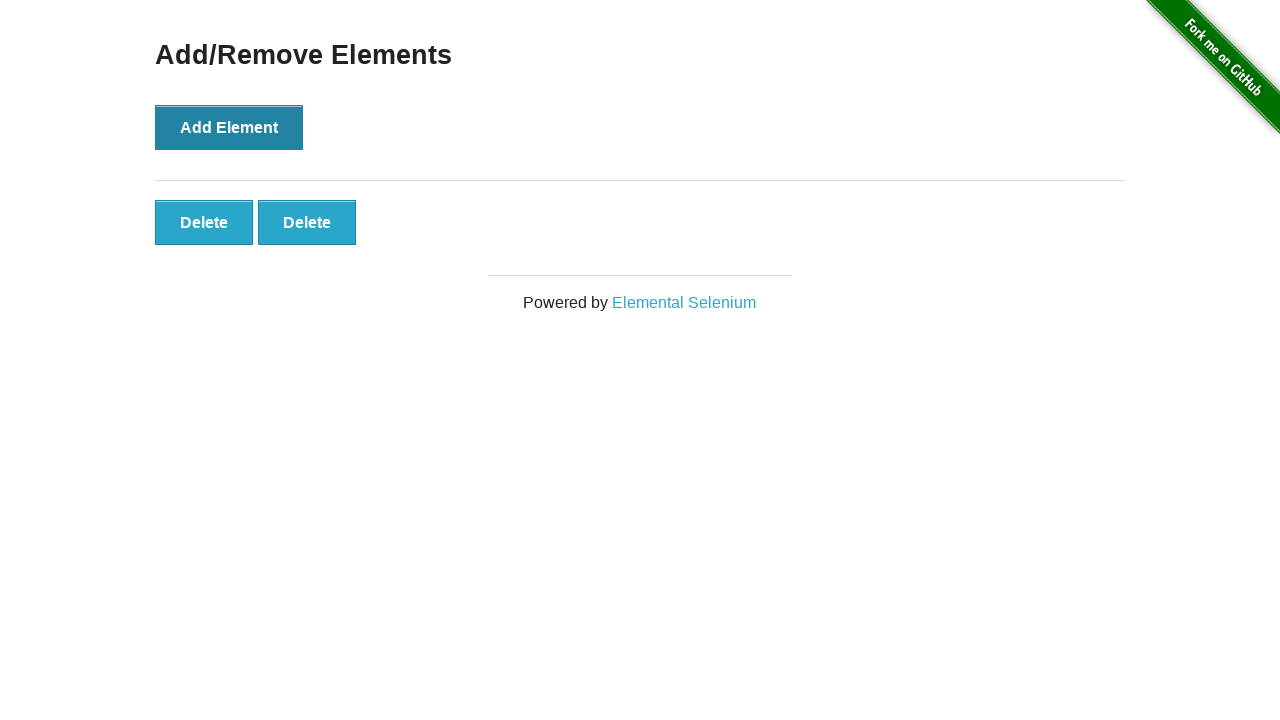

Clicked Add Element button (click 3/3) at (229, 127) on button:has-text("Add Element")
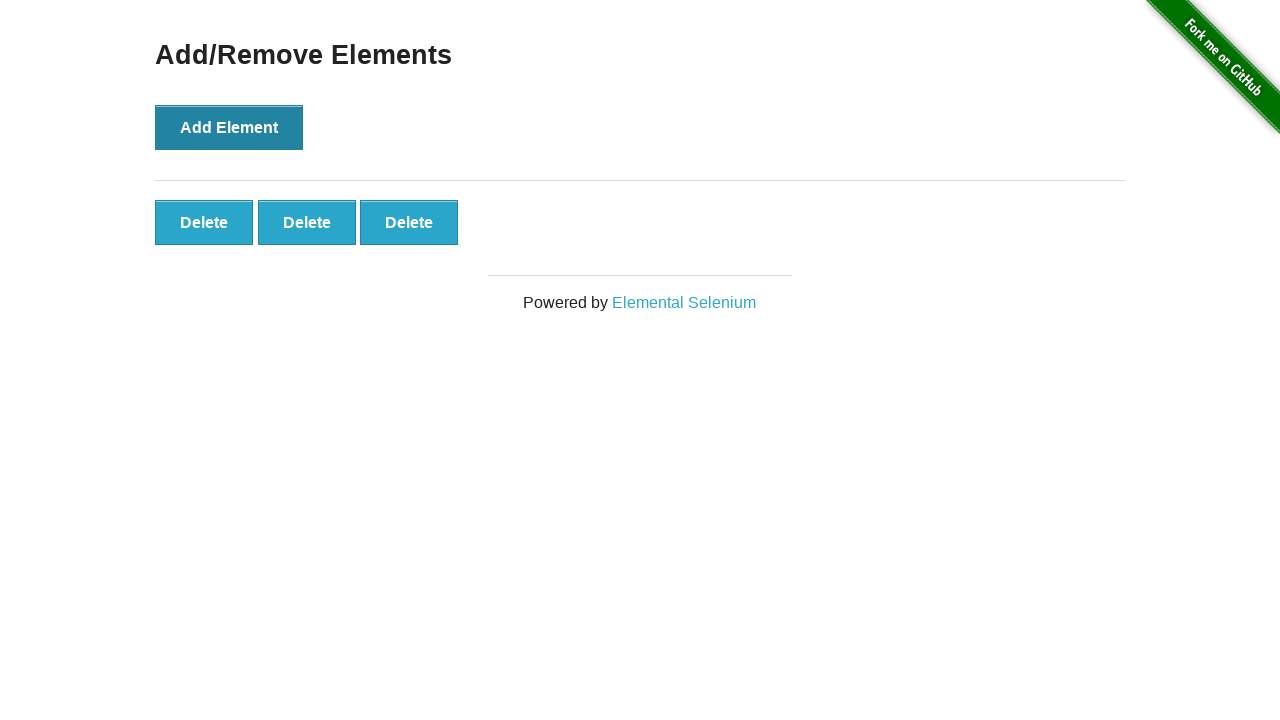

Delete buttons appeared after adding elements
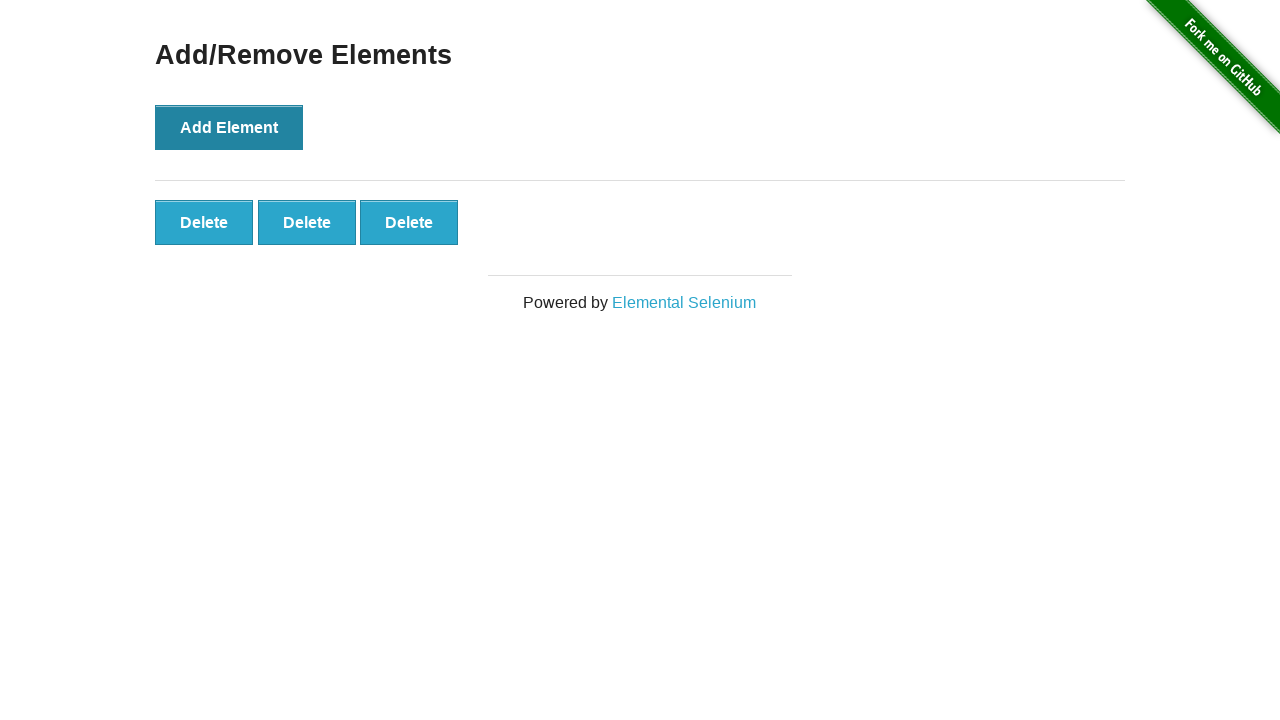

Clicked delete button to remove element (removal 1/2) at (204, 222) on .added-manually >> nth=0
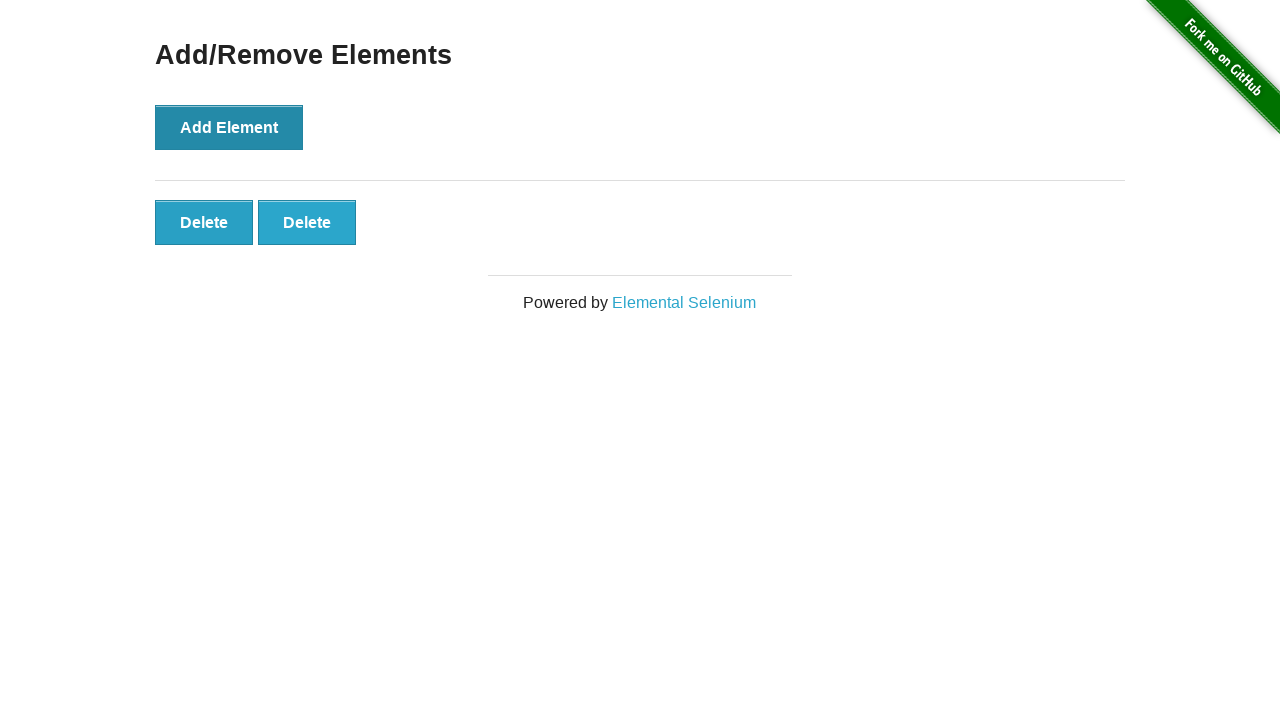

Waited 500ms before next deletion
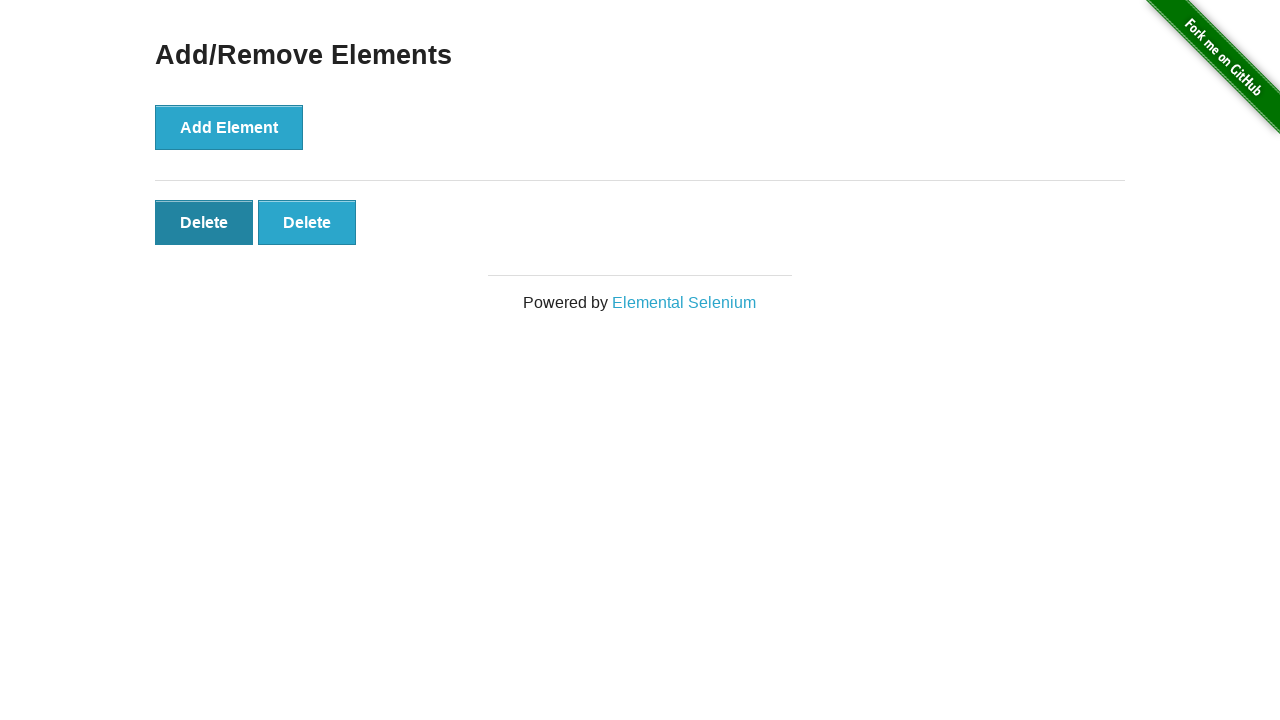

Clicked delete button to remove element (removal 2/2) at (204, 222) on .added-manually >> nth=0
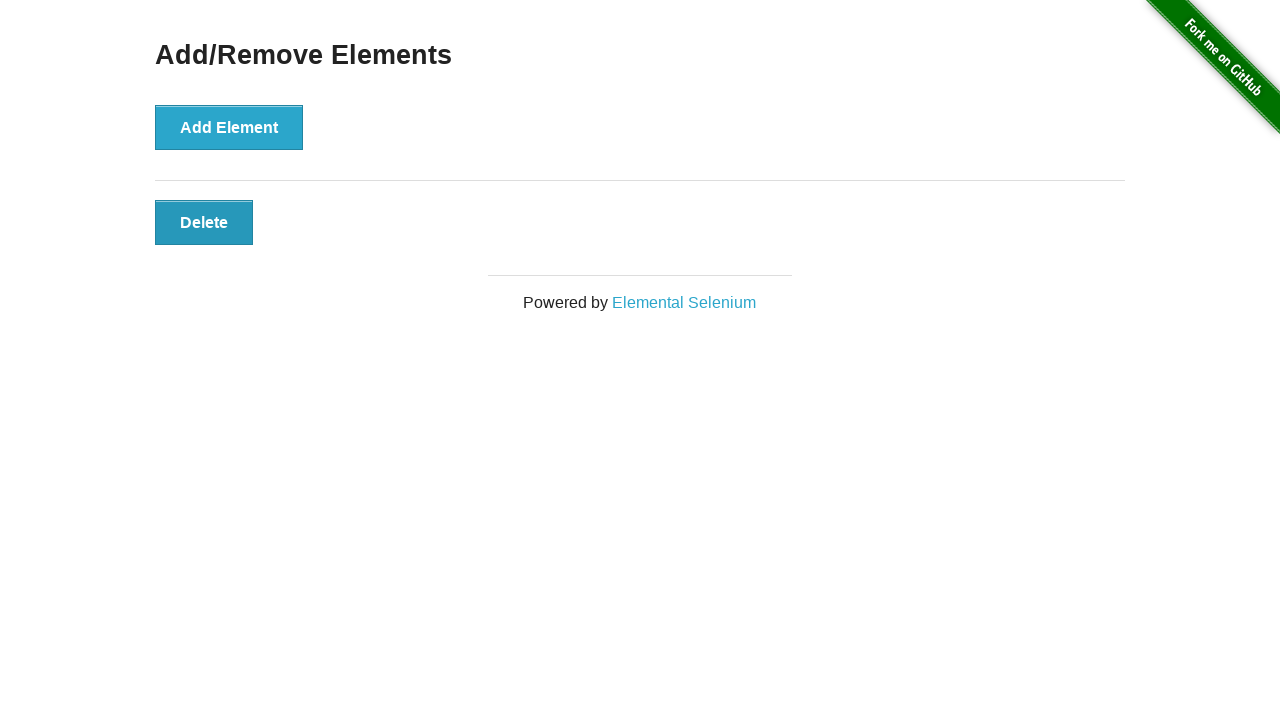

Waited 500ms before next deletion
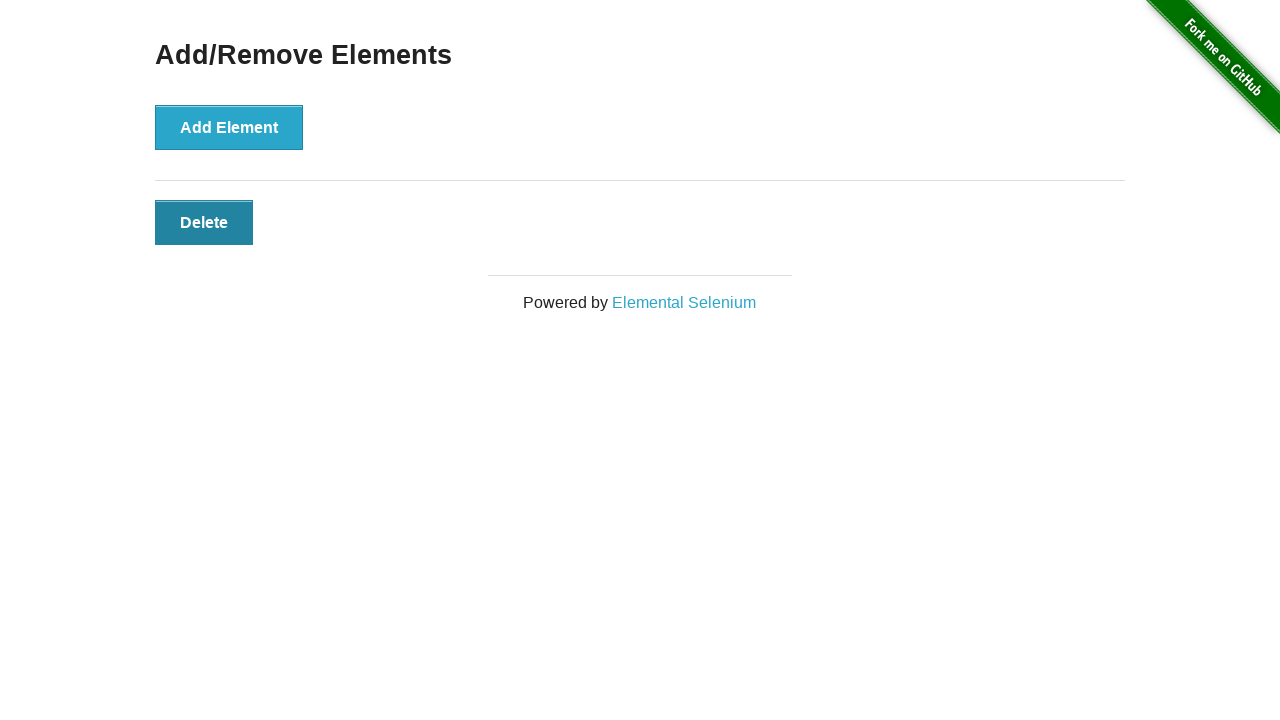

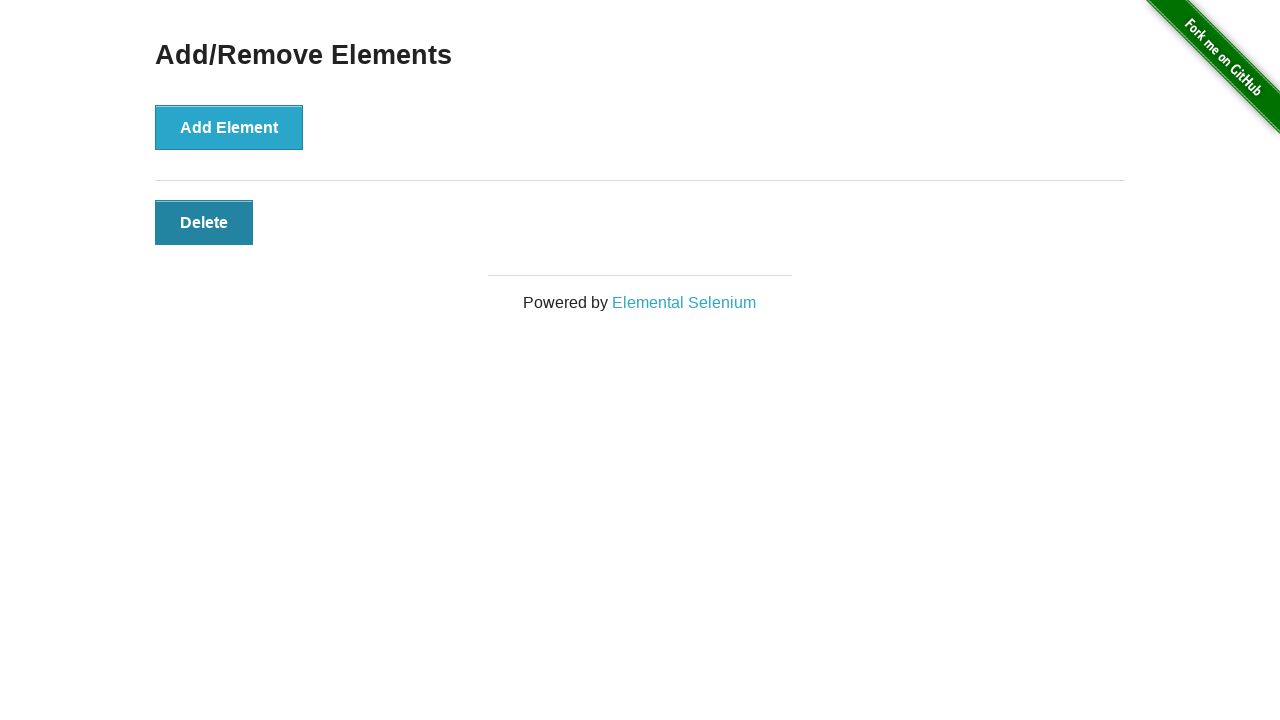